Tests modal dialog functionality on demoqa.com by navigating to the Modal Dialogs section, opening a small modal and closing it, then opening a large modal and closing it.

Starting URL: https://demoqa.com/

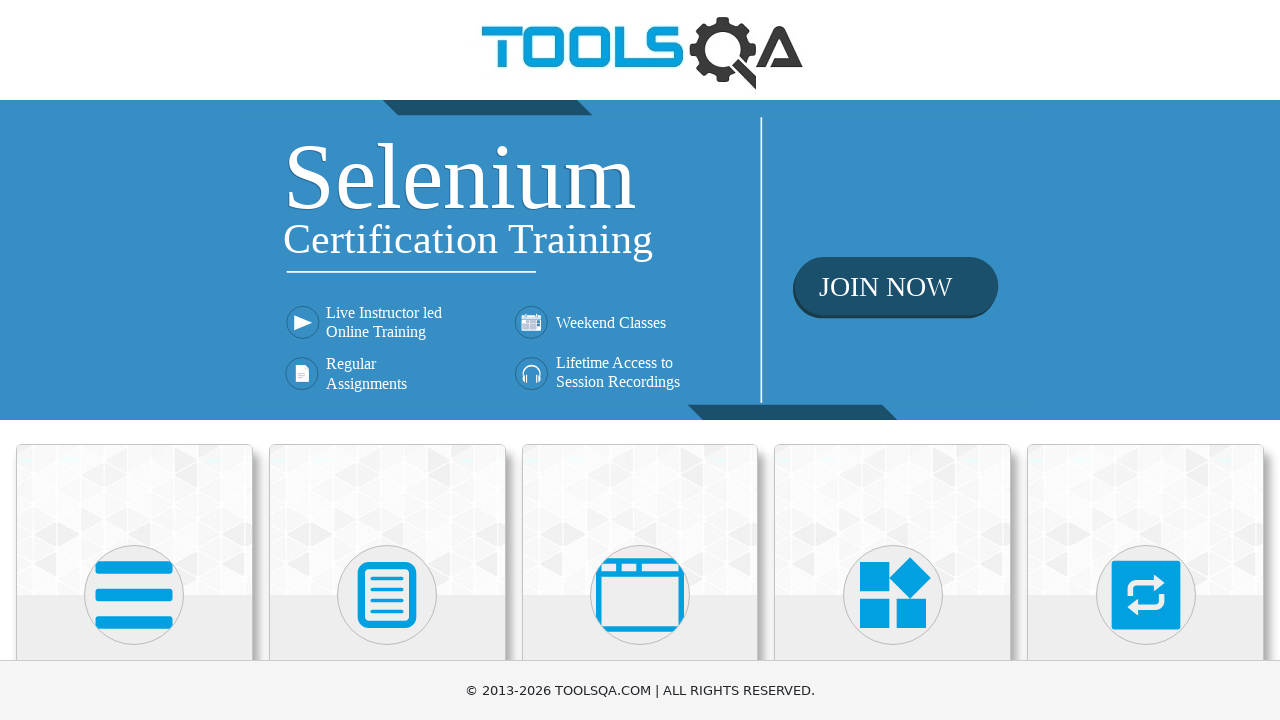

Scrolled down 300px to see menu items
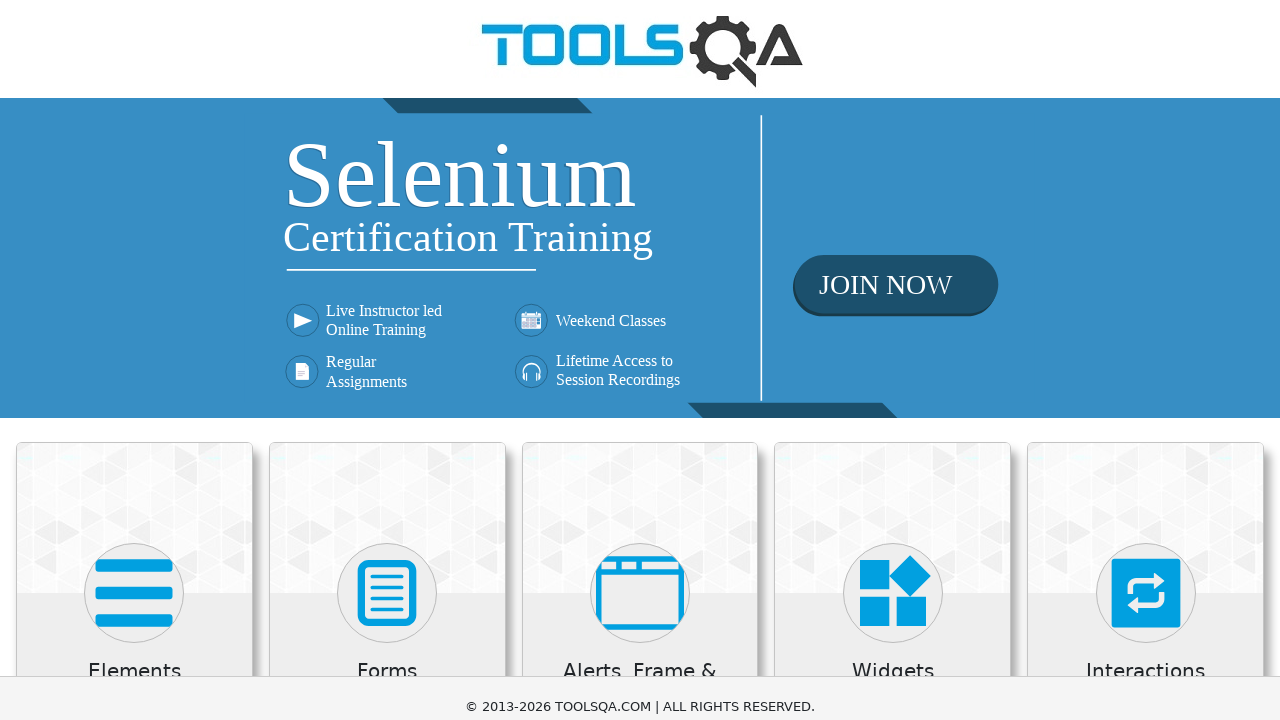

Clicked on 'Alerts, Frame & Windows' card at (640, 385) on xpath=//h5[contains(text(),'Alerts, Frame & Windows')]
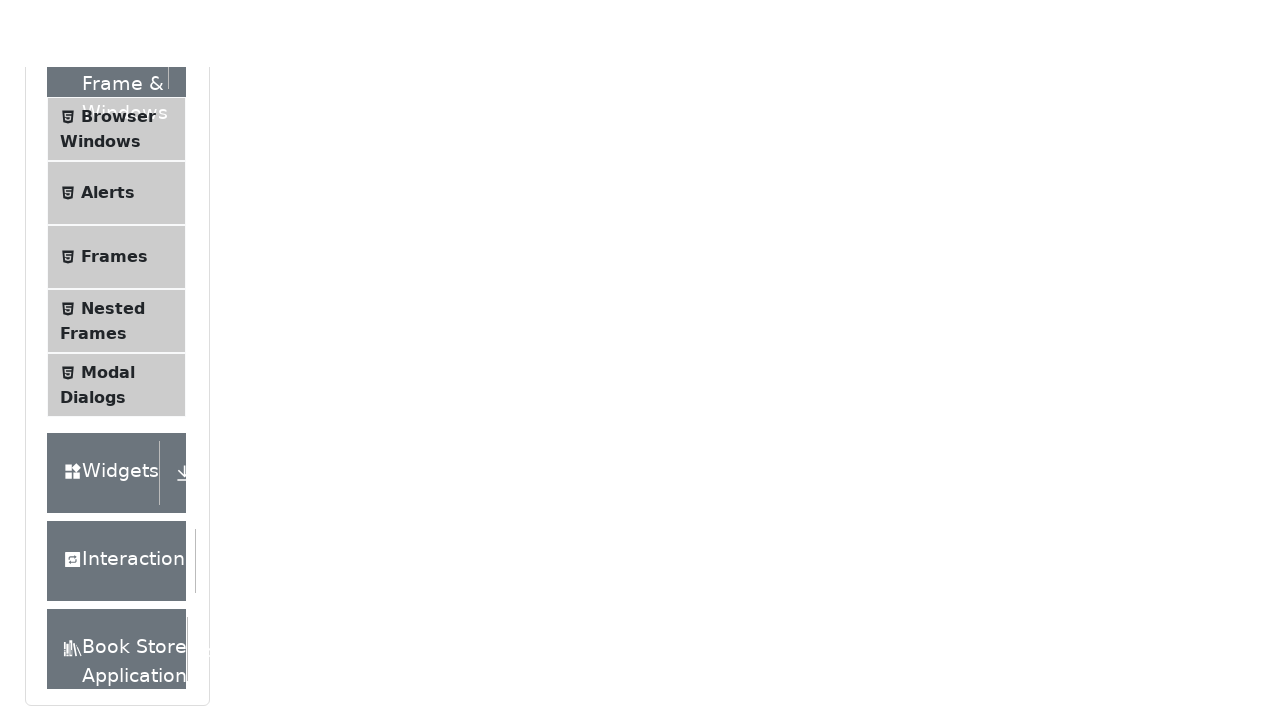

Scrolled down another 300px
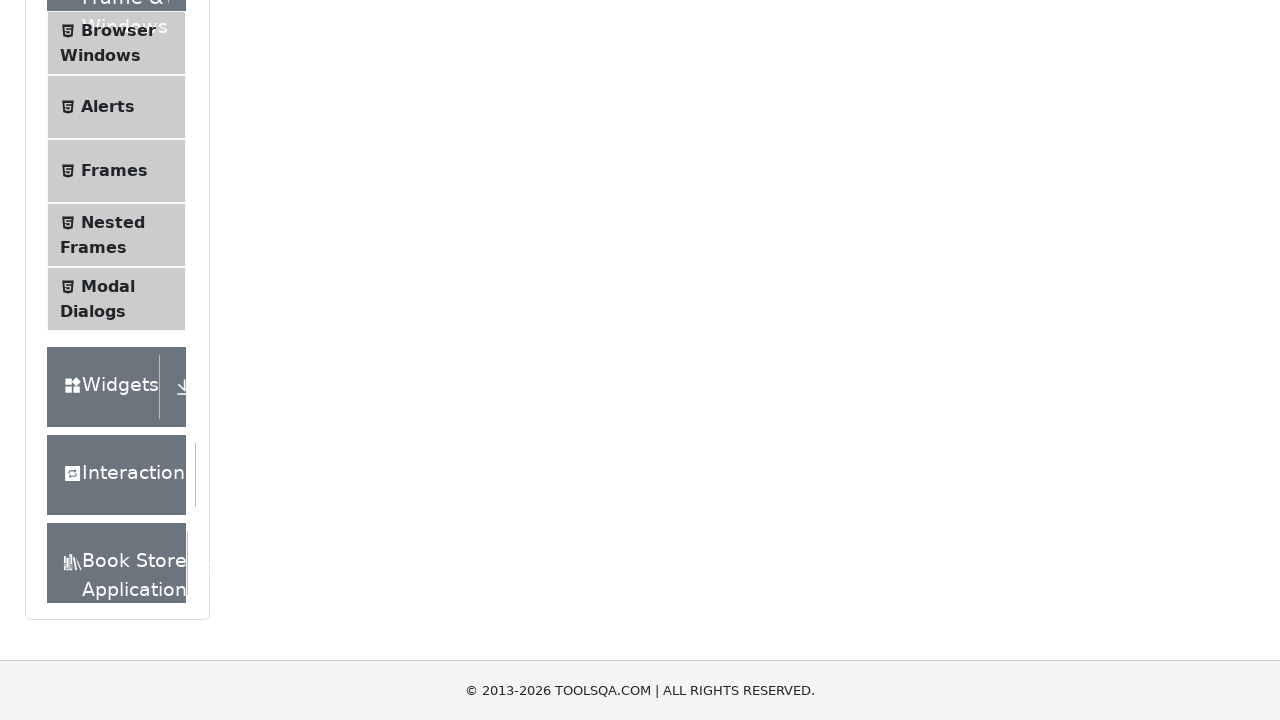

Clicked on 'Modal Dialogs' menu item at (108, 286) on xpath=//span[contains(text(),'Modal Dialogs')]
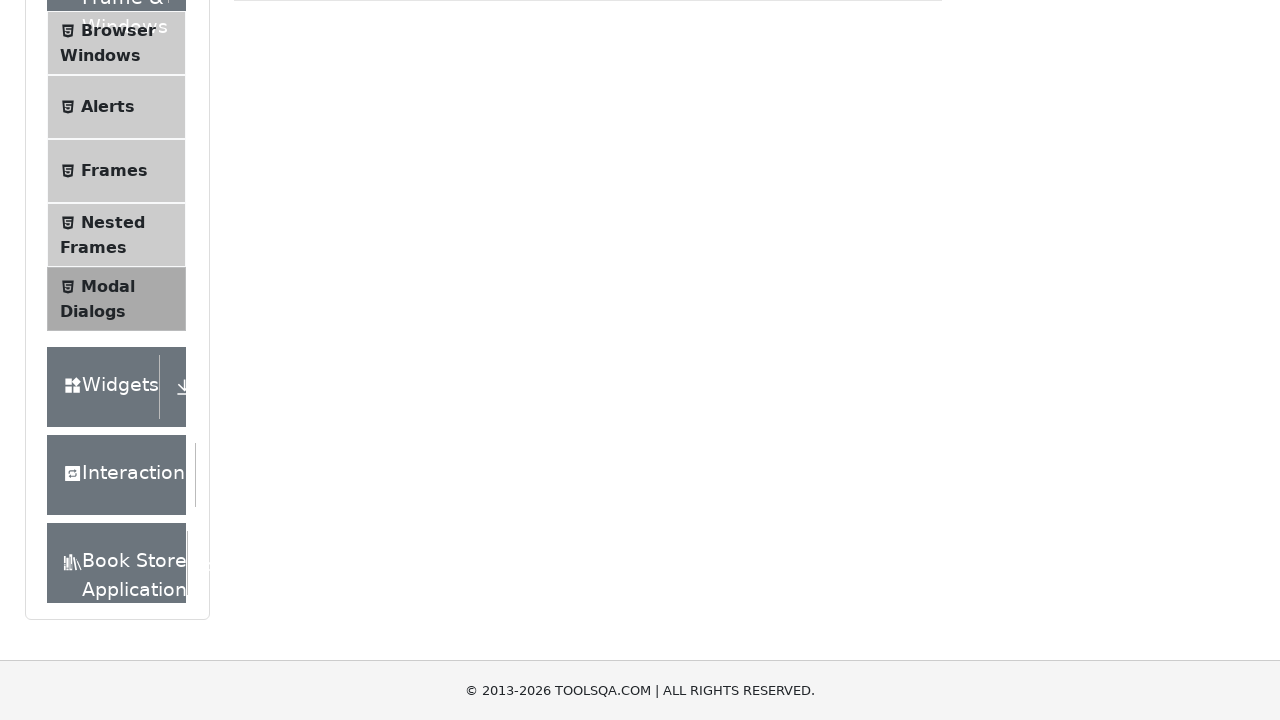

Clicked button to open small modal at (296, 274) on #showSmallModal
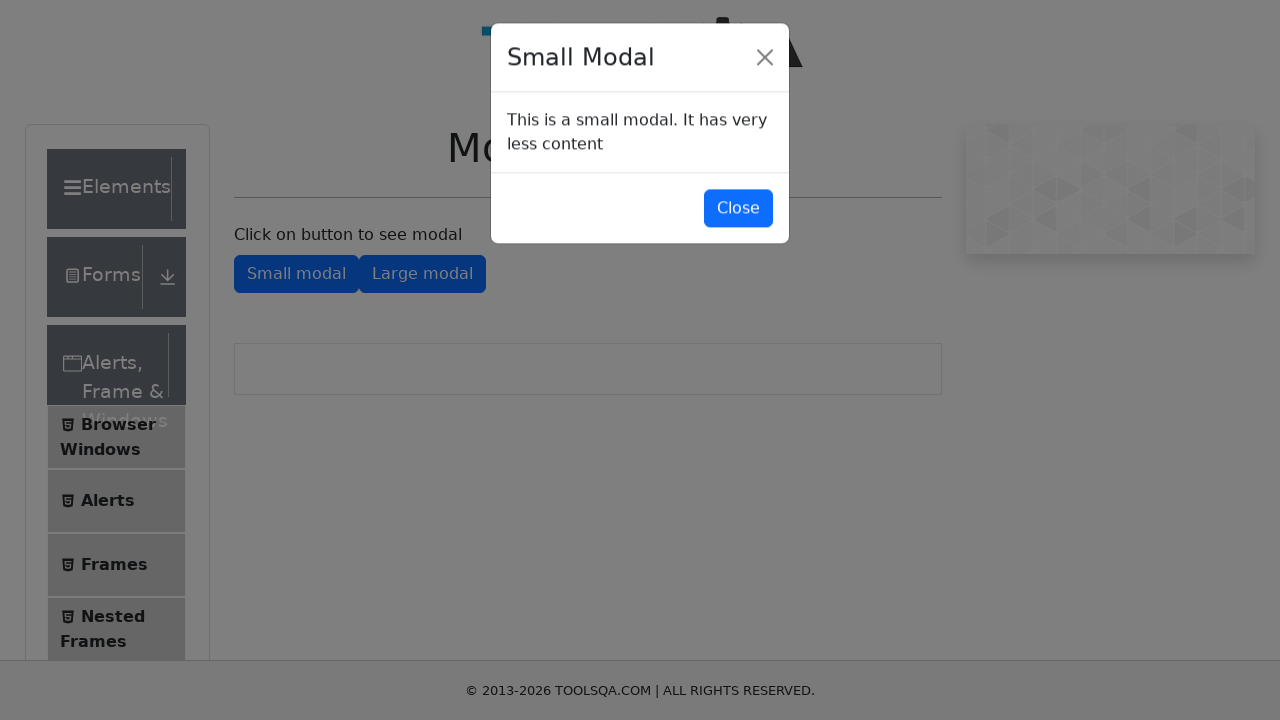

Small modal appeared and is visible
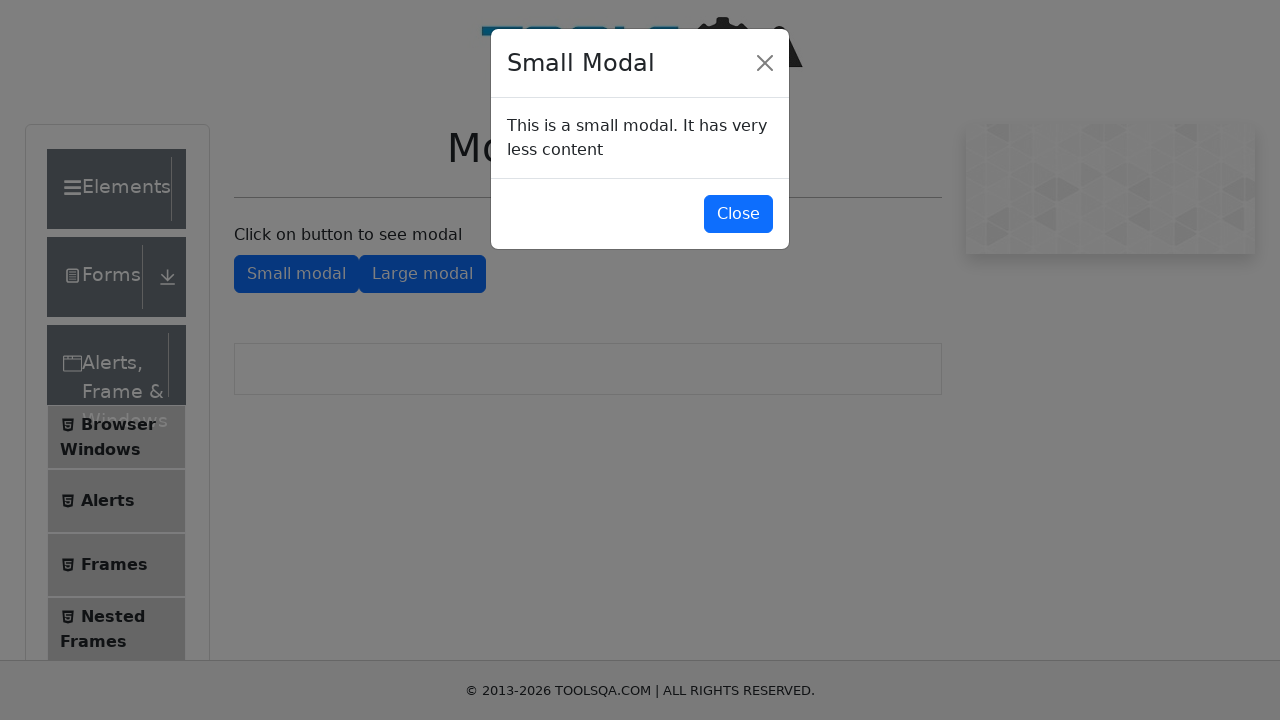

Clicked button to close small modal at (738, 214) on #closeSmallModal
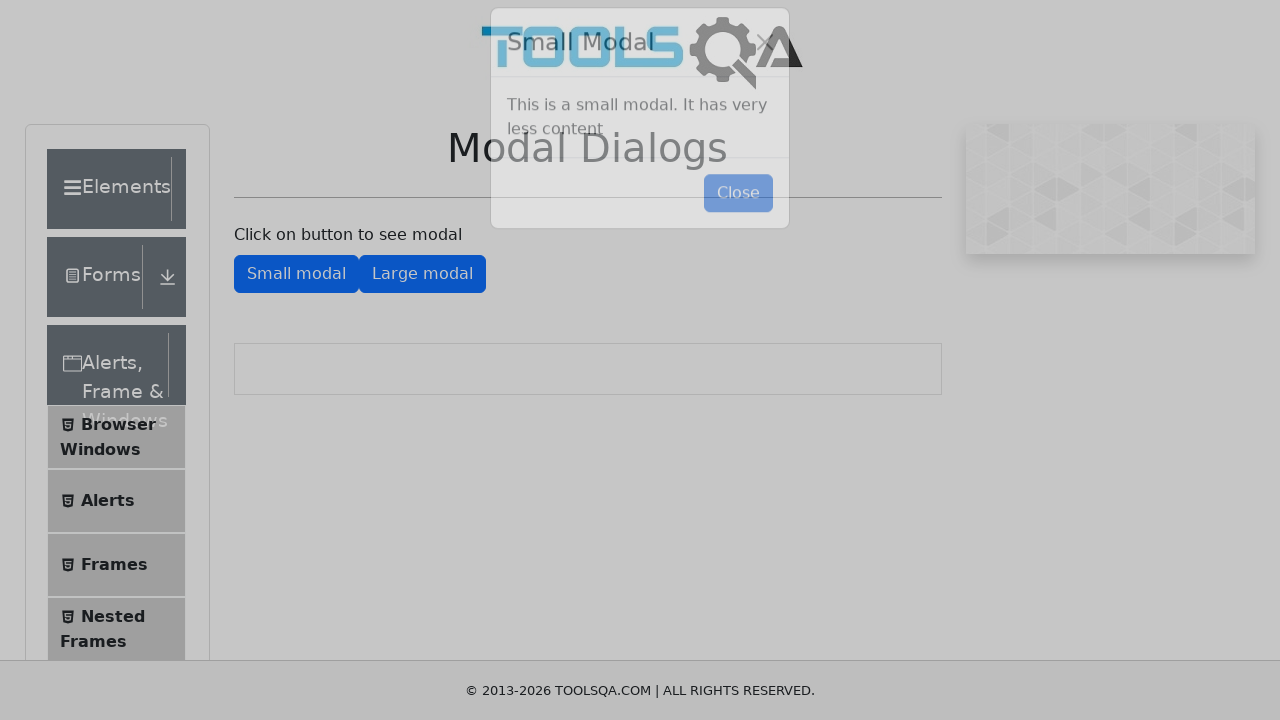

Clicked button to open large modal at (422, 274) on #showLargeModal
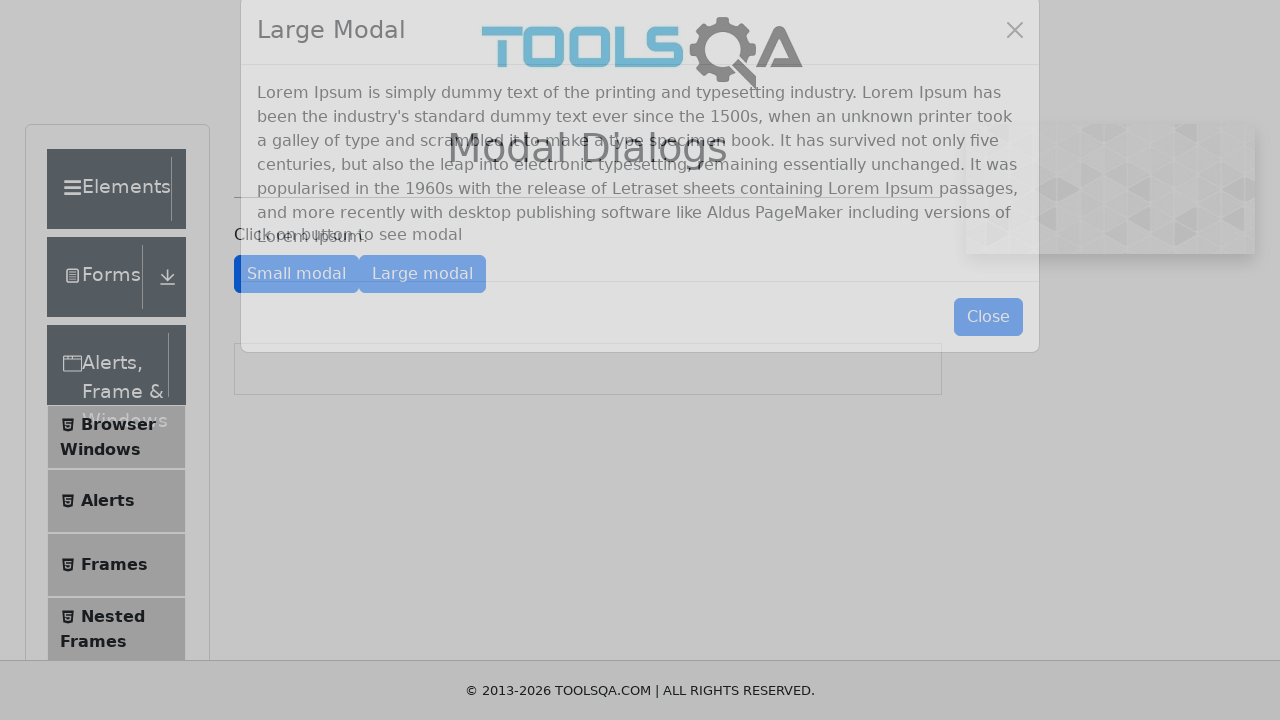

Large modal appeared and is visible
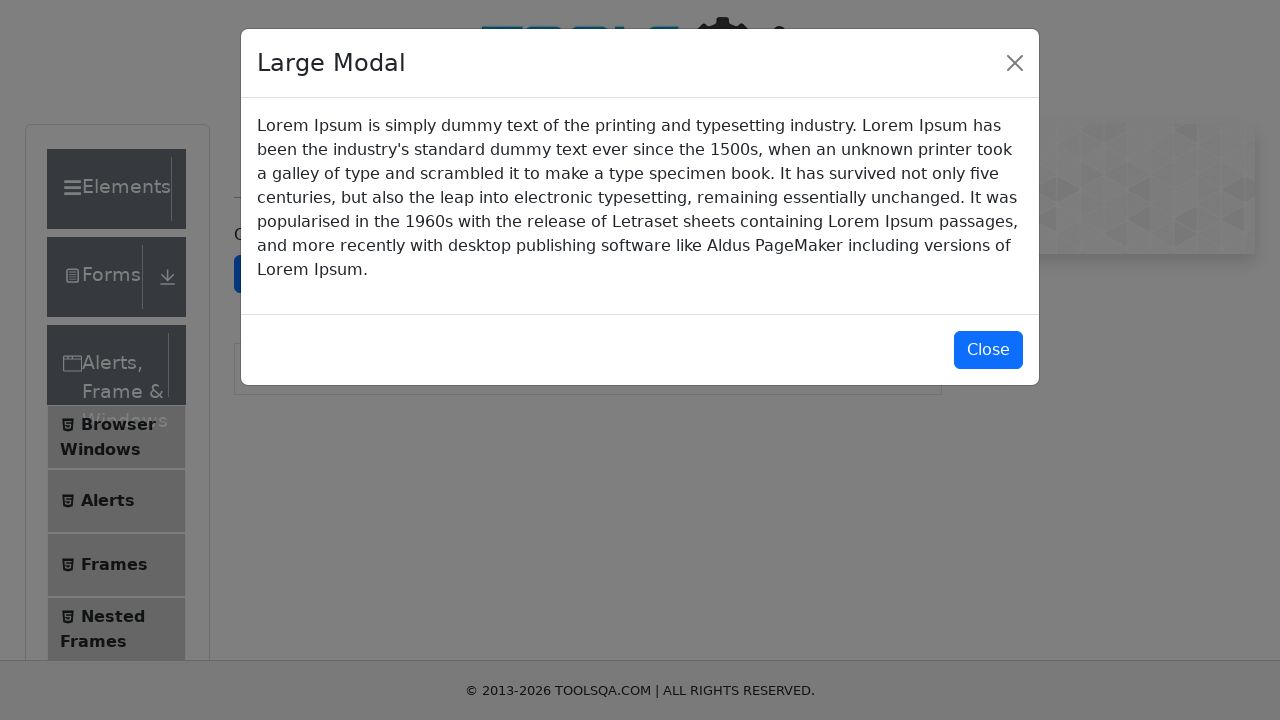

Clicked button to close large modal at (988, 350) on #closeLargeModal
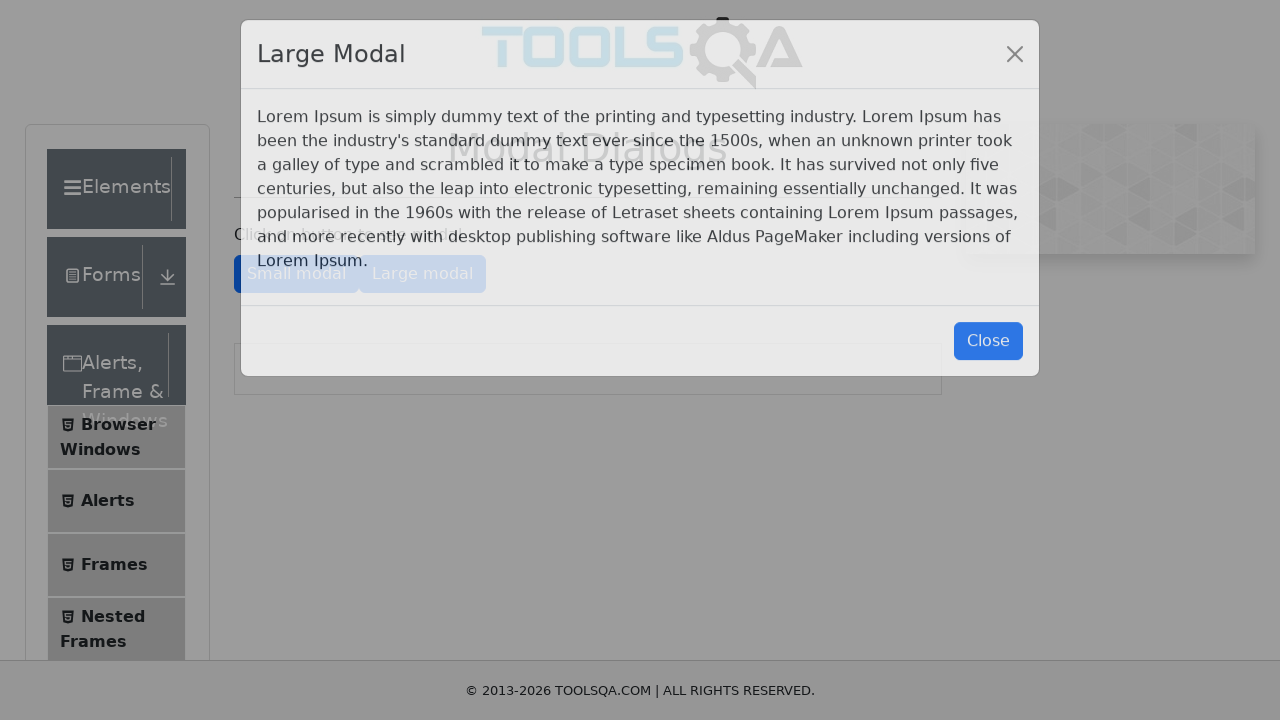

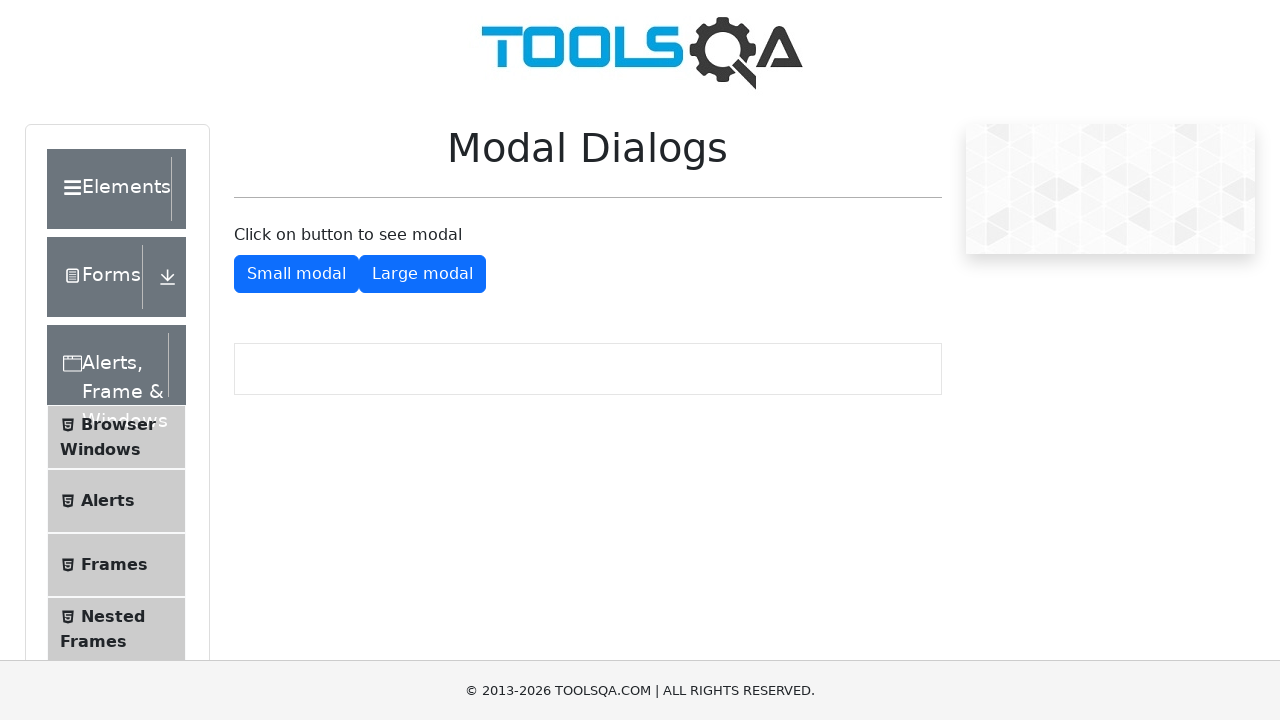